Tests alert functionality by clicking alert button and accepting the alert dialog

Starting URL: https://formy-project.herokuapp.com/switch-window

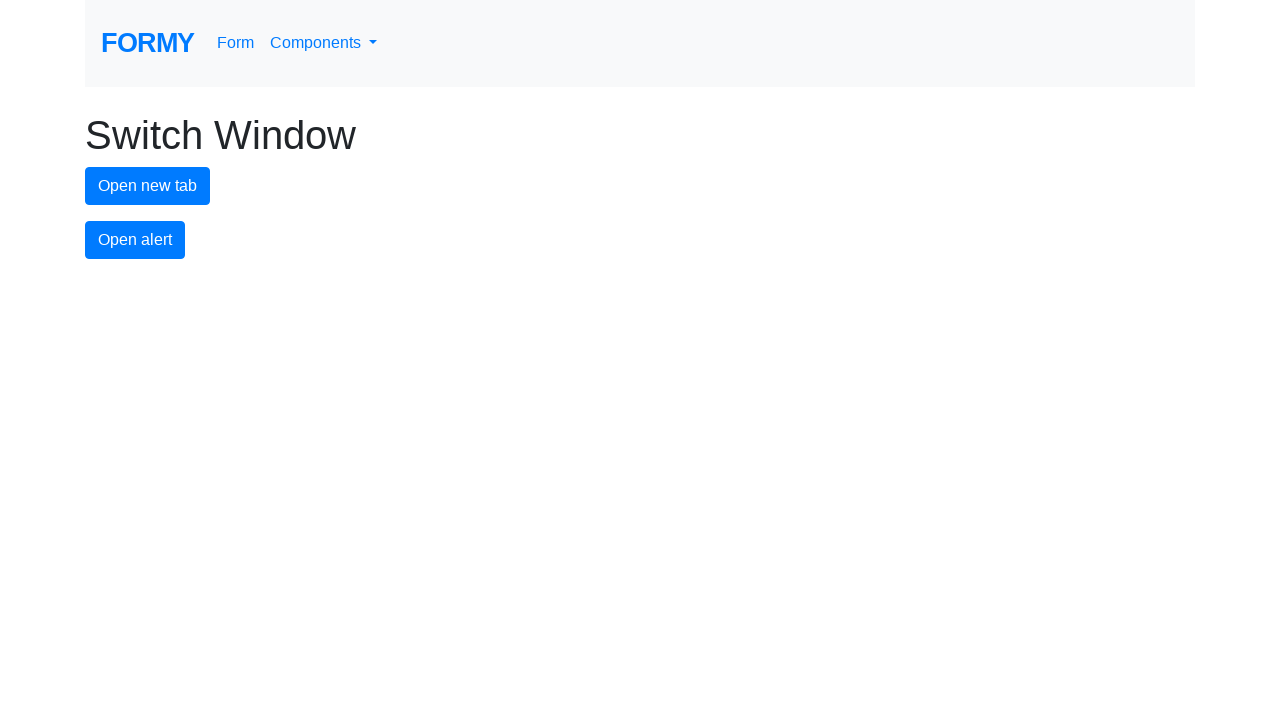

Set up dialog handler to automatically accept alerts
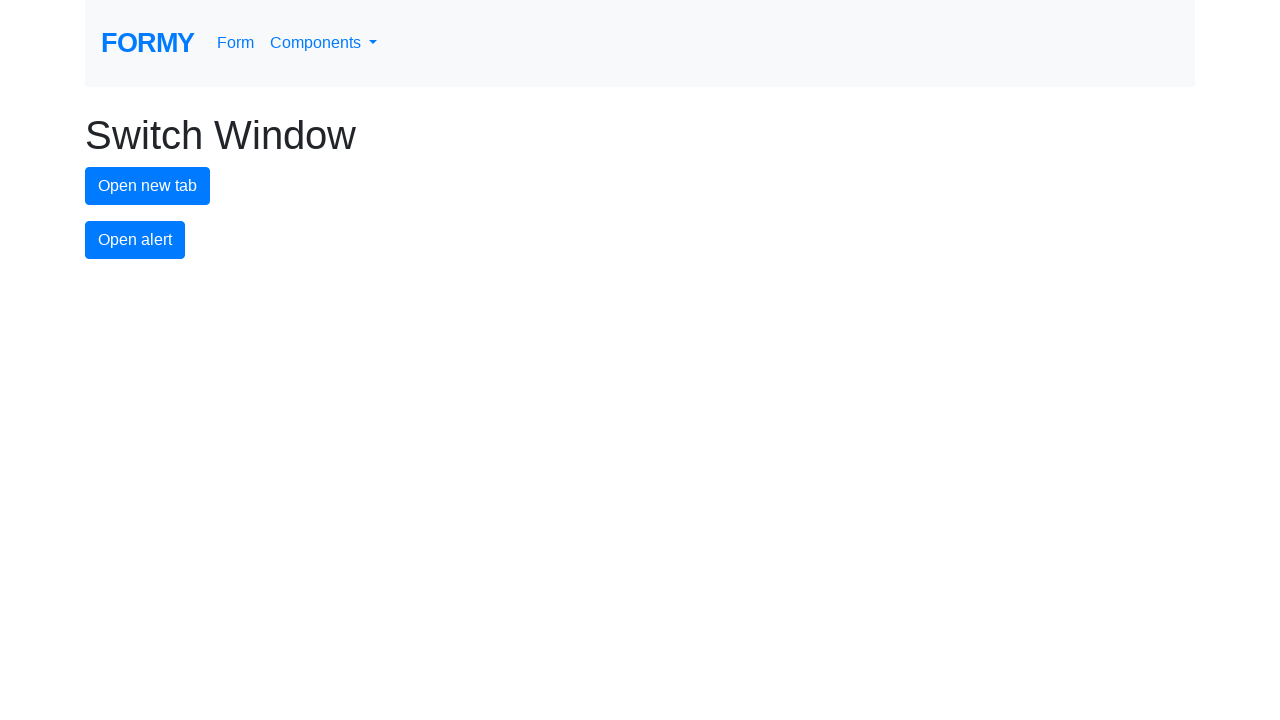

Clicked alert button to trigger alert dialog at (135, 240) on #alert-button
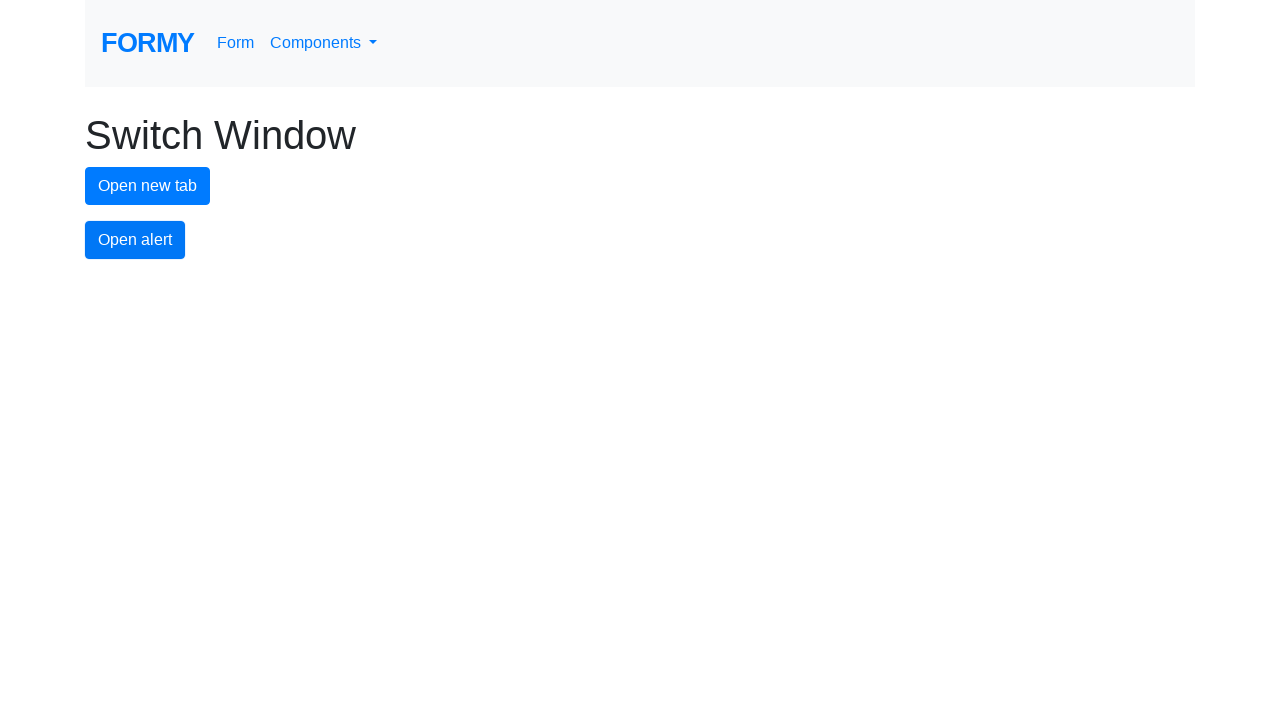

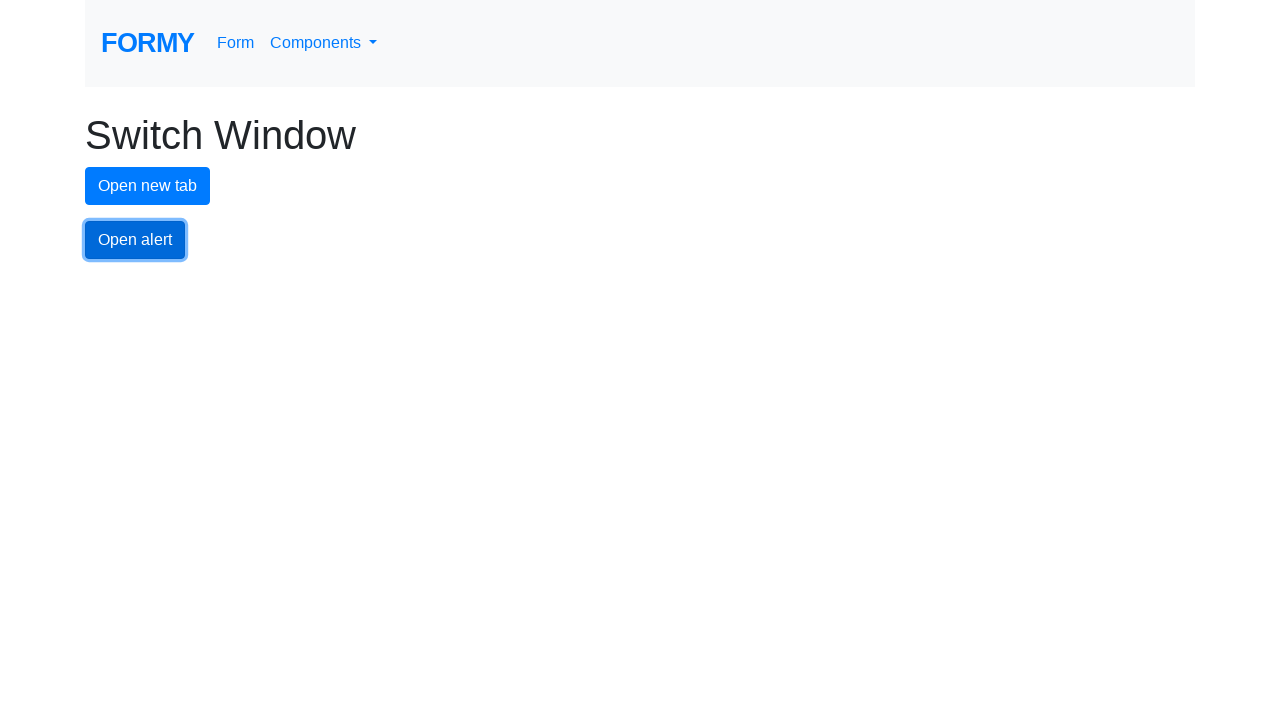